Tests JavaScript confirmation alert popup by clicking a button that triggers the alert and interacting with the dialog

Starting URL: http://www.tizag.com/javascriptT/javascriptalert.php

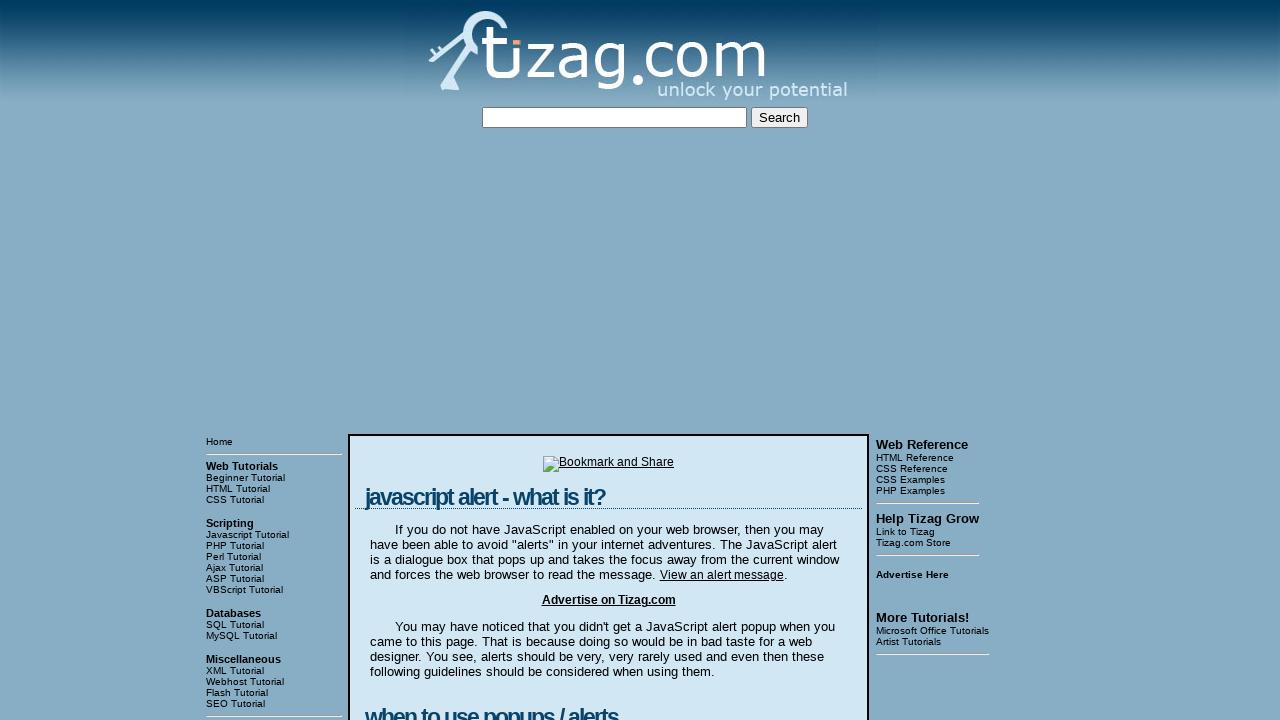

Clicked the Confirmation Alert button at (428, 361) on input[value='Confirmation Alert']
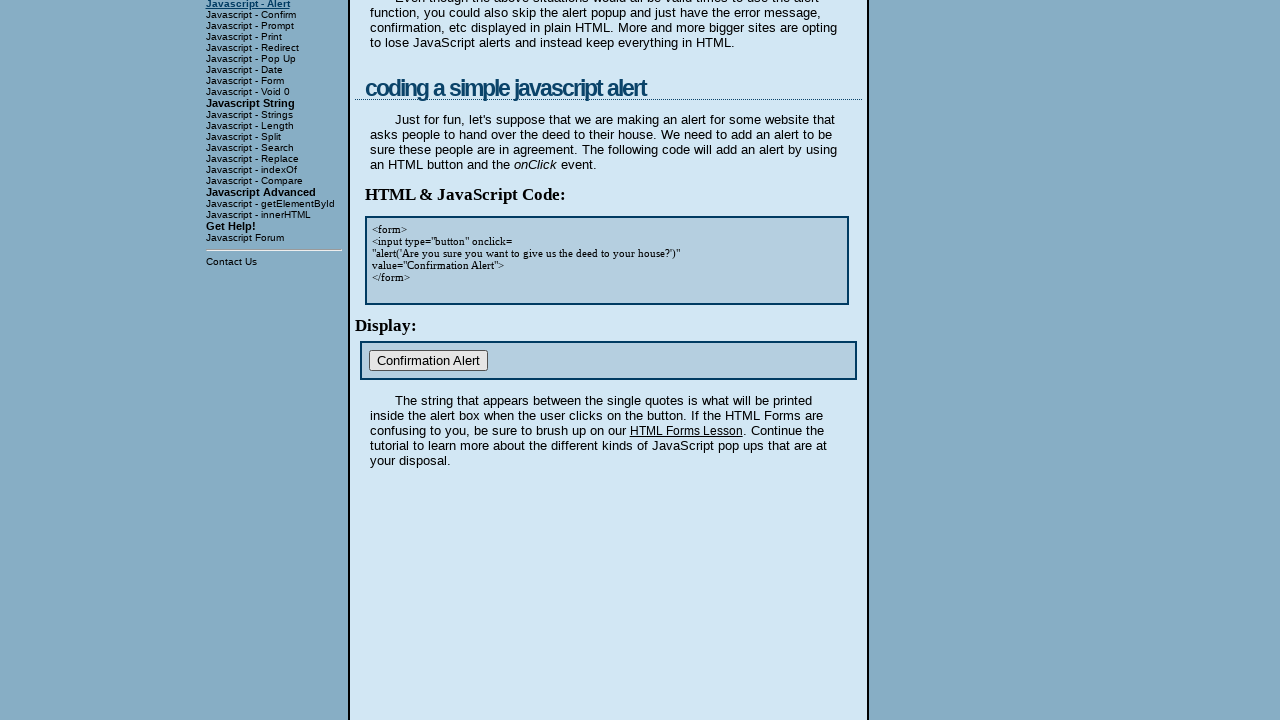

Set up dialog handler to accept confirmation alert
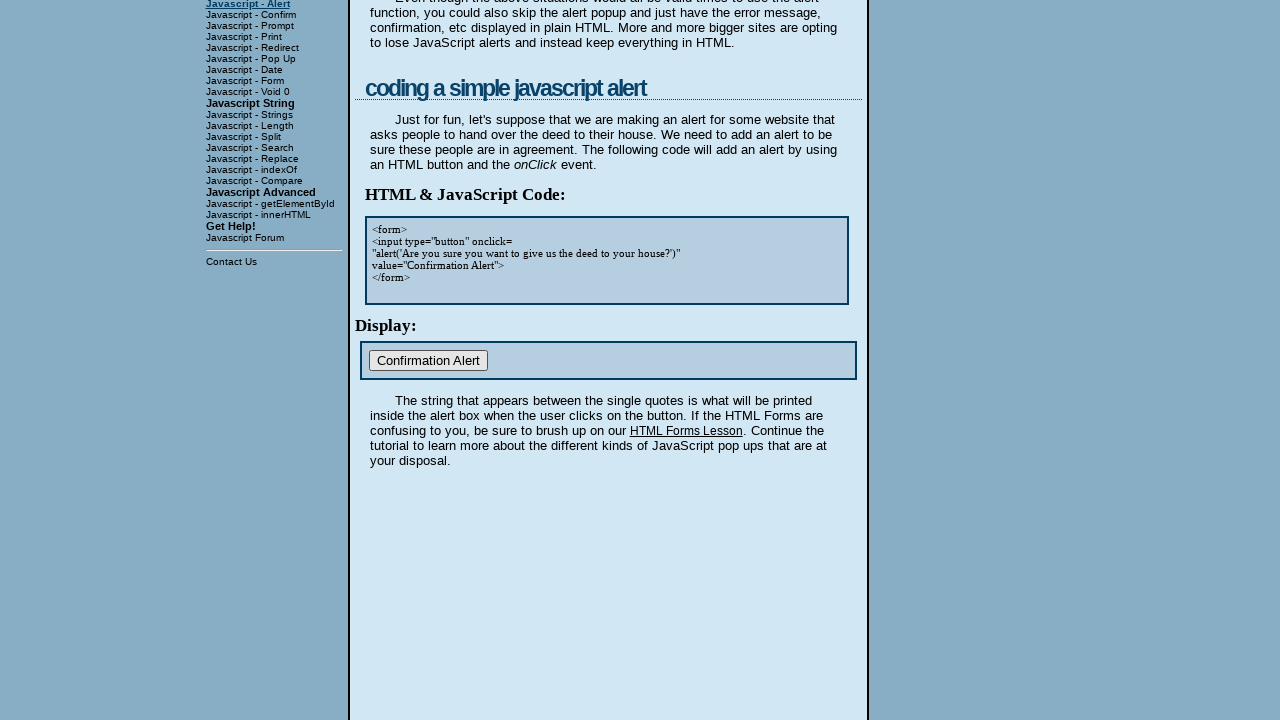

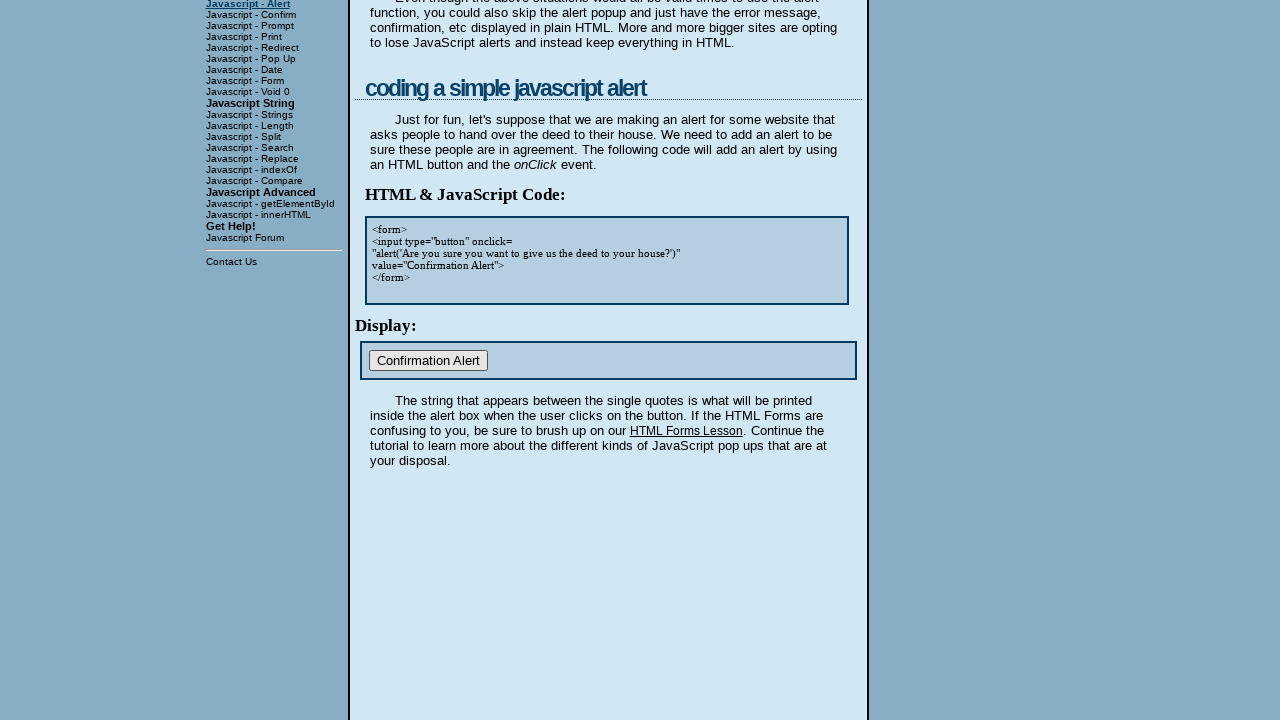